Tests browser zoom functionality by zooming out to 40% and then back to 100% on a financial data page

Starting URL: https://money.rediff.com/gainers

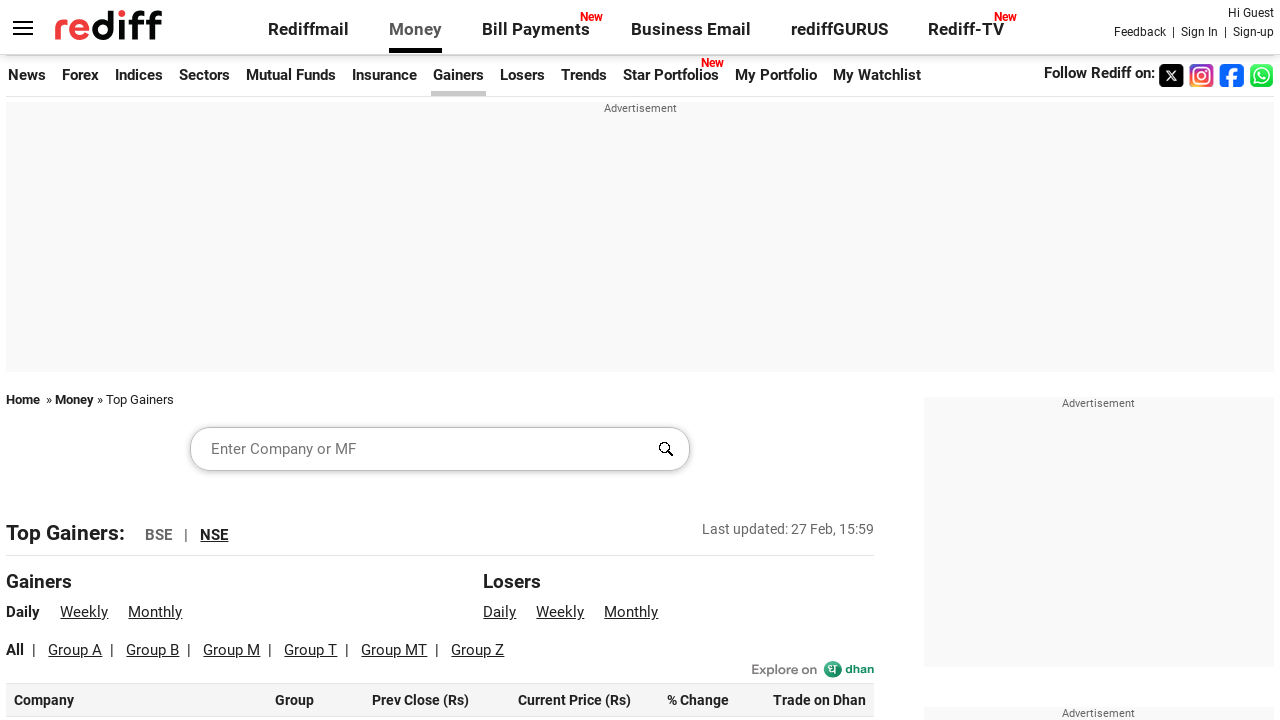

Zoomed out to 40% on financial data page
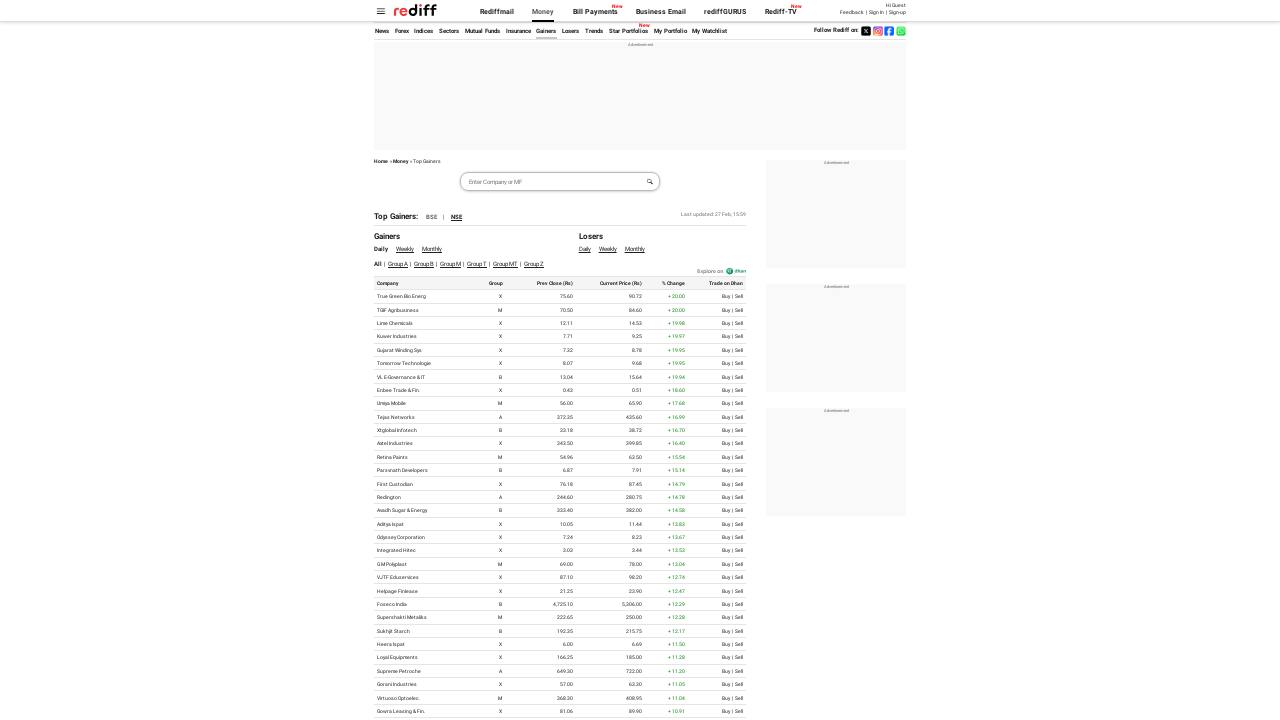

Waited 3 seconds to observe zoom effect at 40%
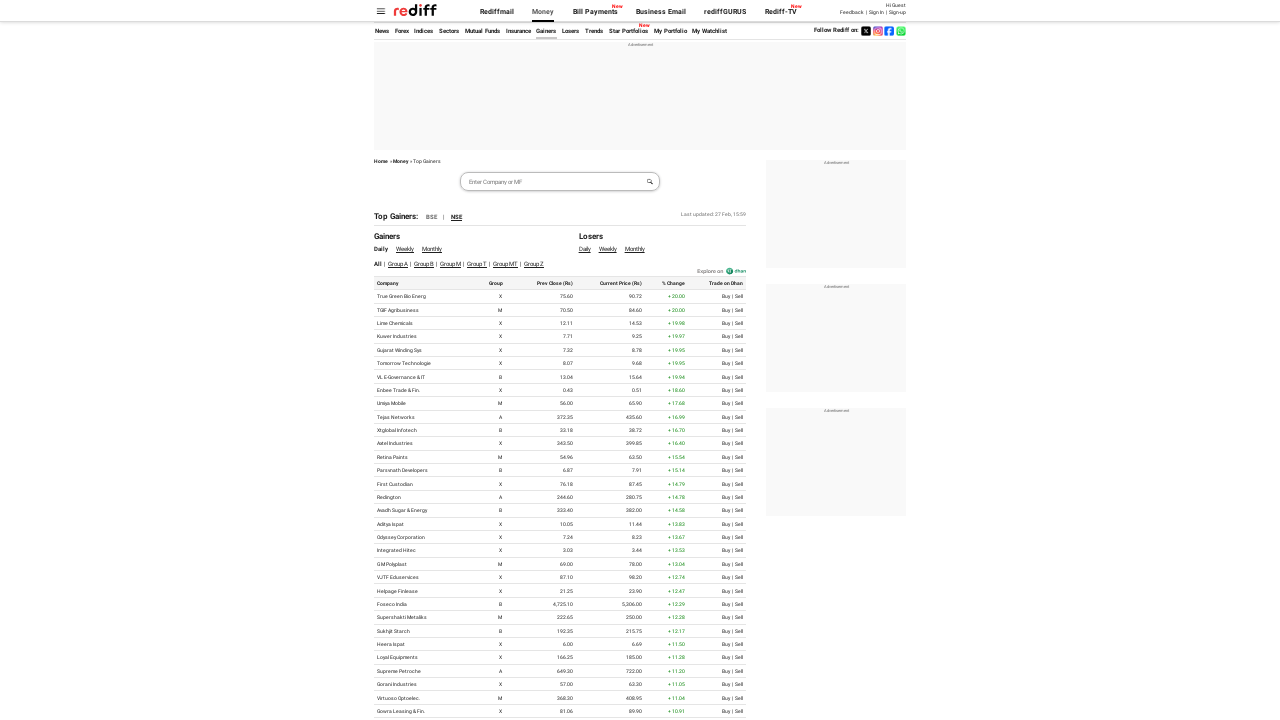

Zoomed back to 100% (original zoom level)
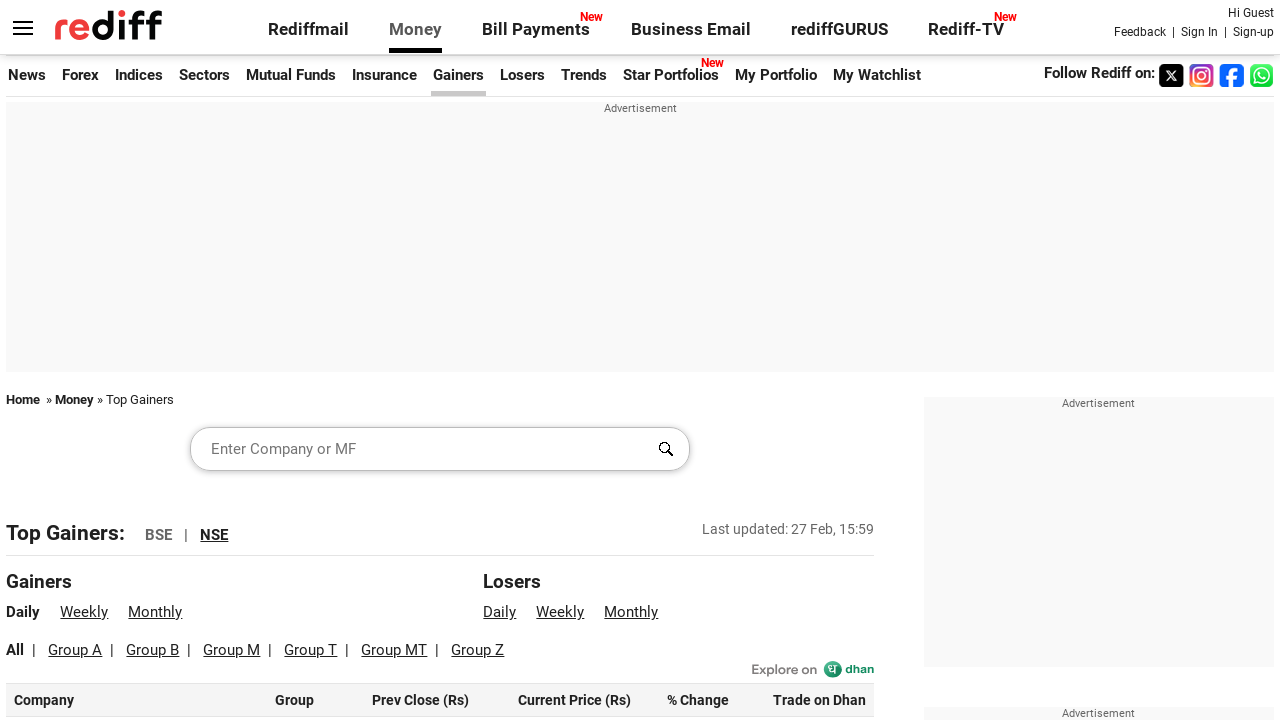

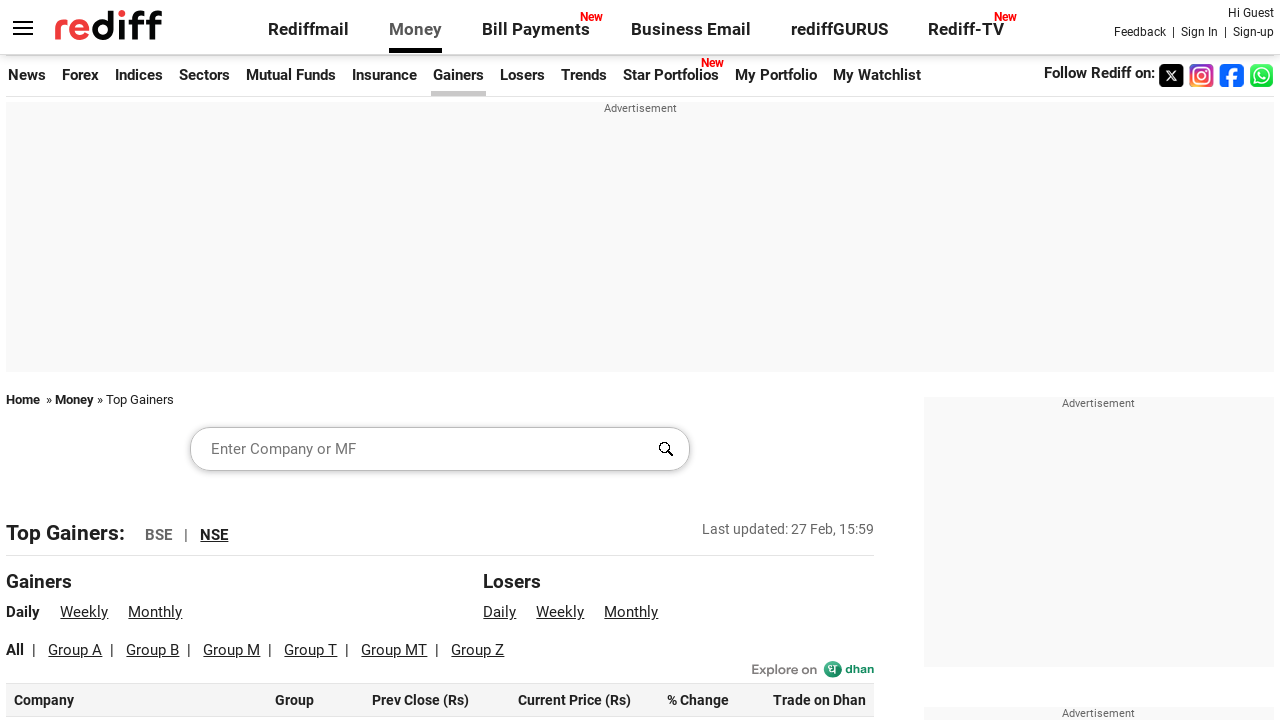